Loads Yas Island homepage at desktop viewport size (1366x768) to verify page loads correctly

Starting URL: https://yasisland.ae/

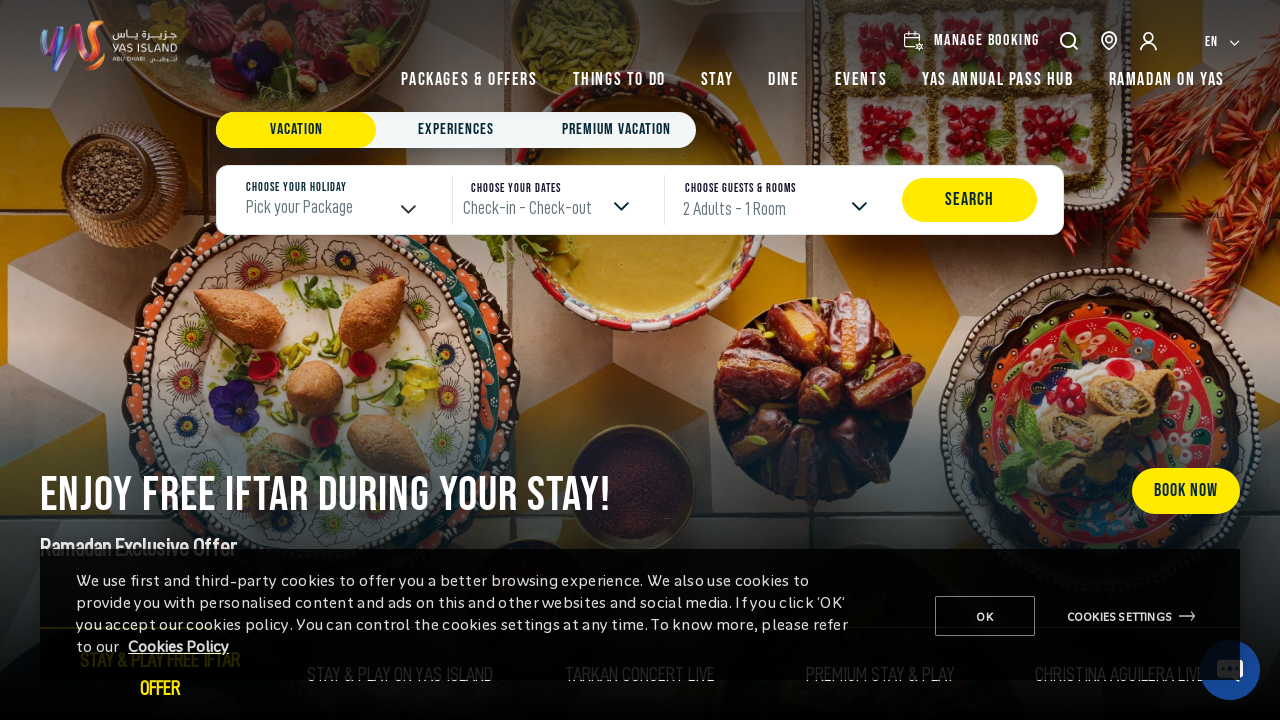

Set viewport to desktop size (1366x768)
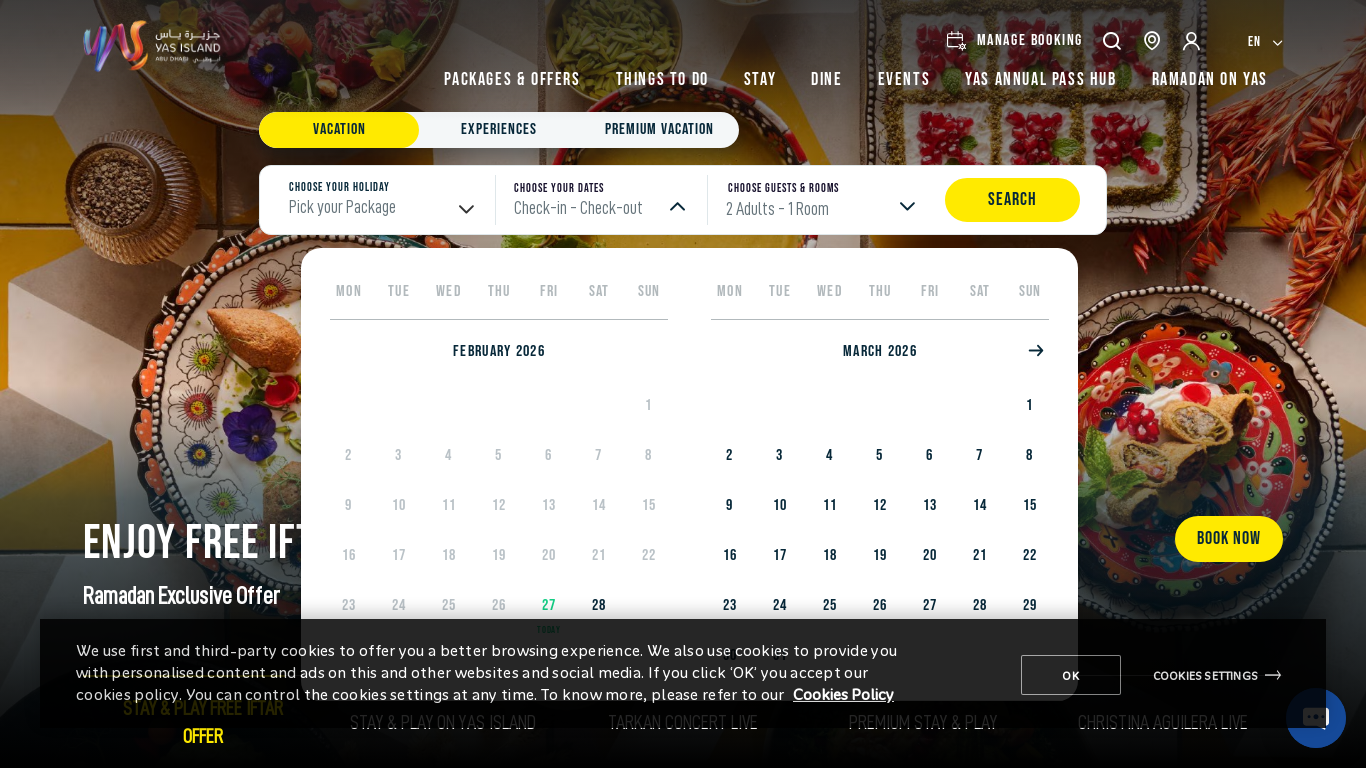

Yas Island homepage loaded successfully at desktop viewport
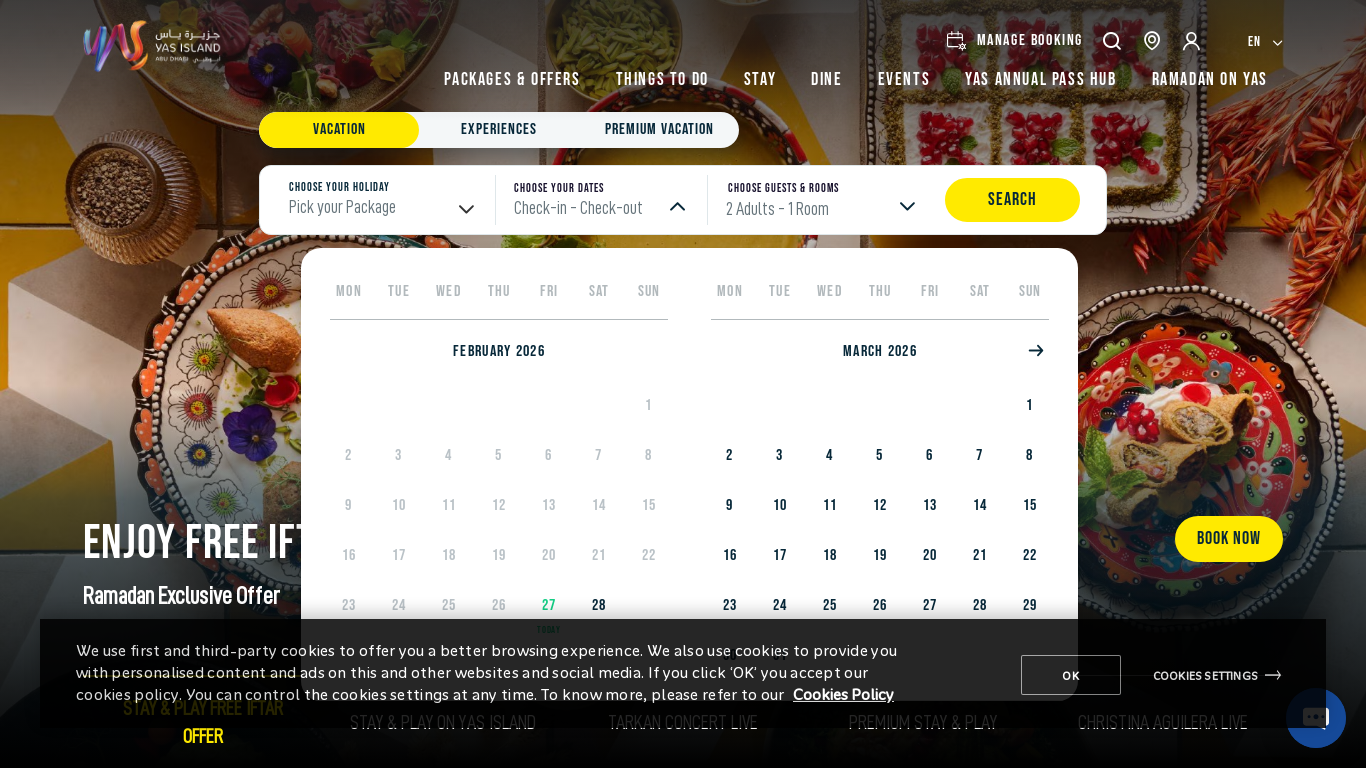

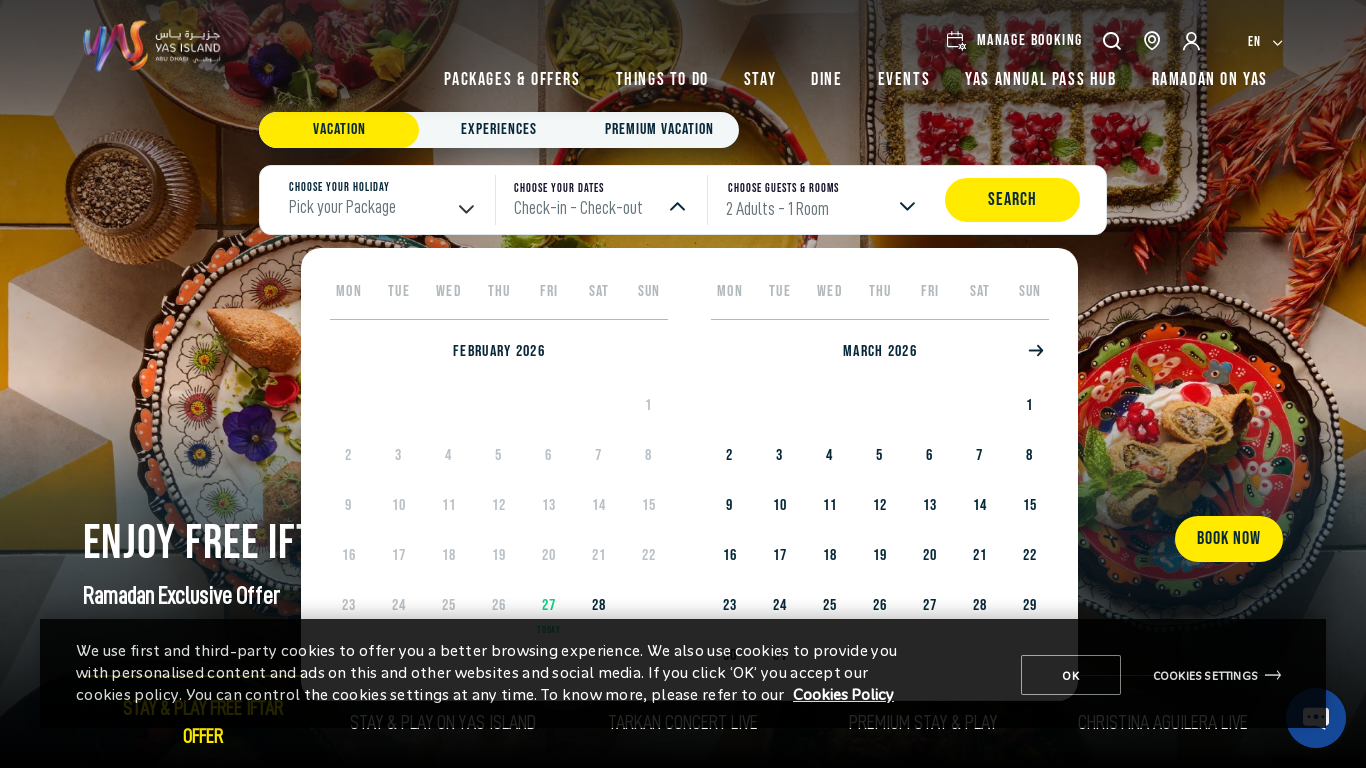